Clicks on the Products compare link in the header

Starting URL: https://bearstore-testsite.smartbear.com/

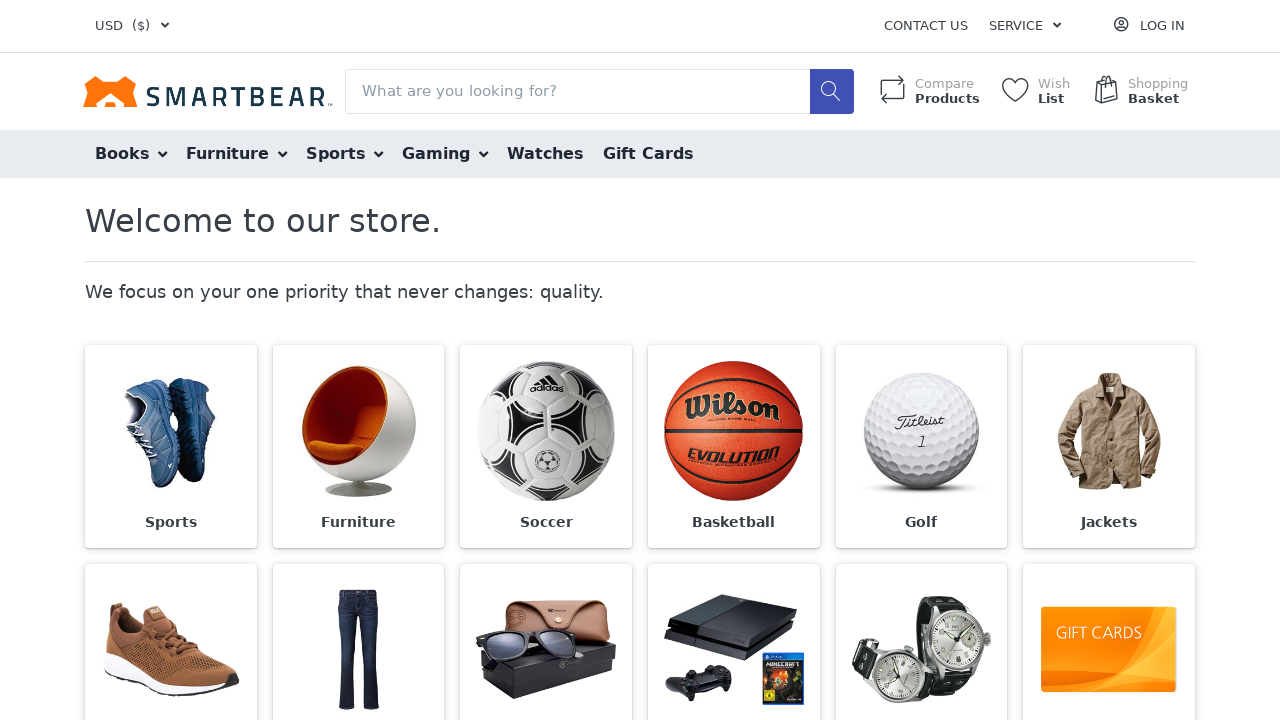

Clicked Products link in header at (948, 99) on xpath=//strong[text()='Products']
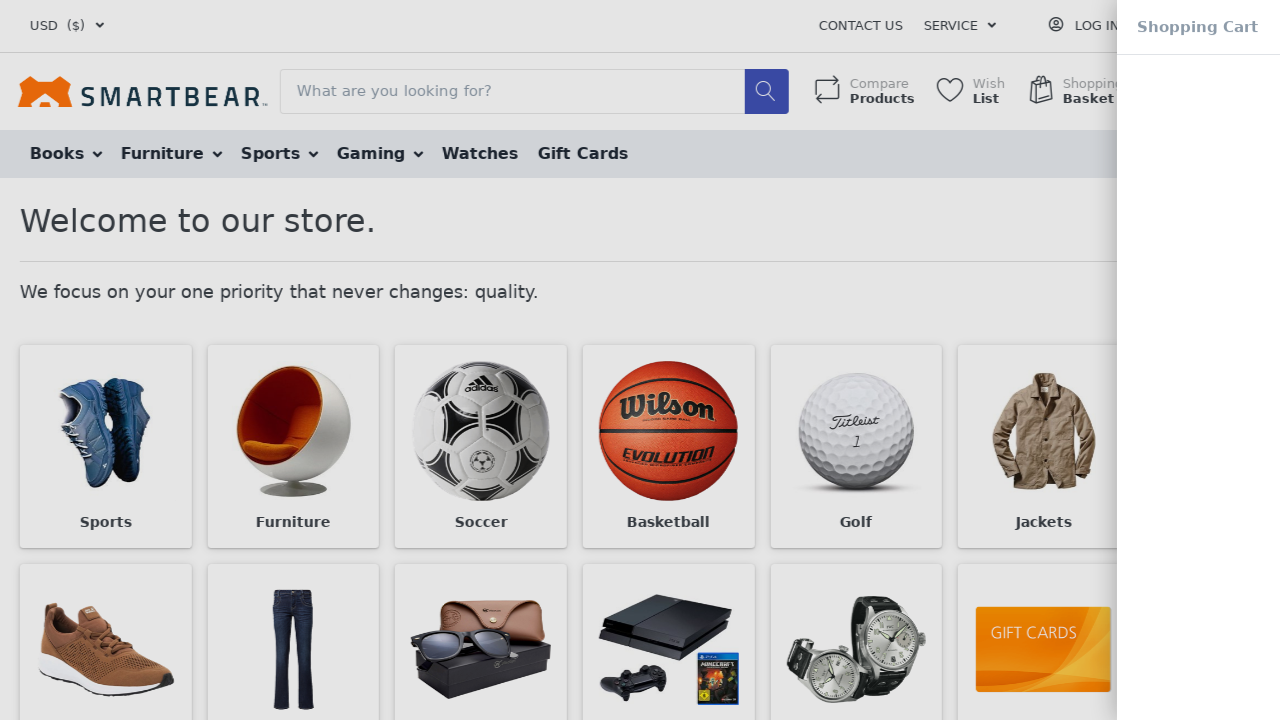

Waited for page DOM to load after Products click
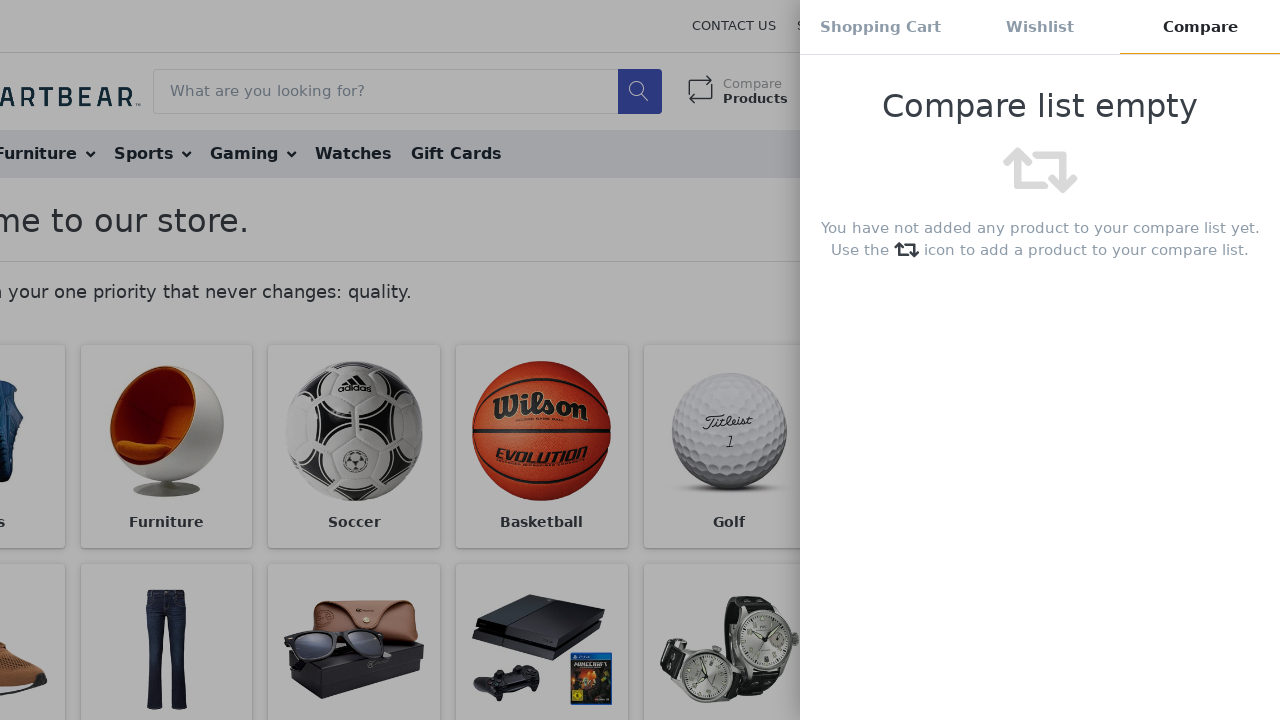

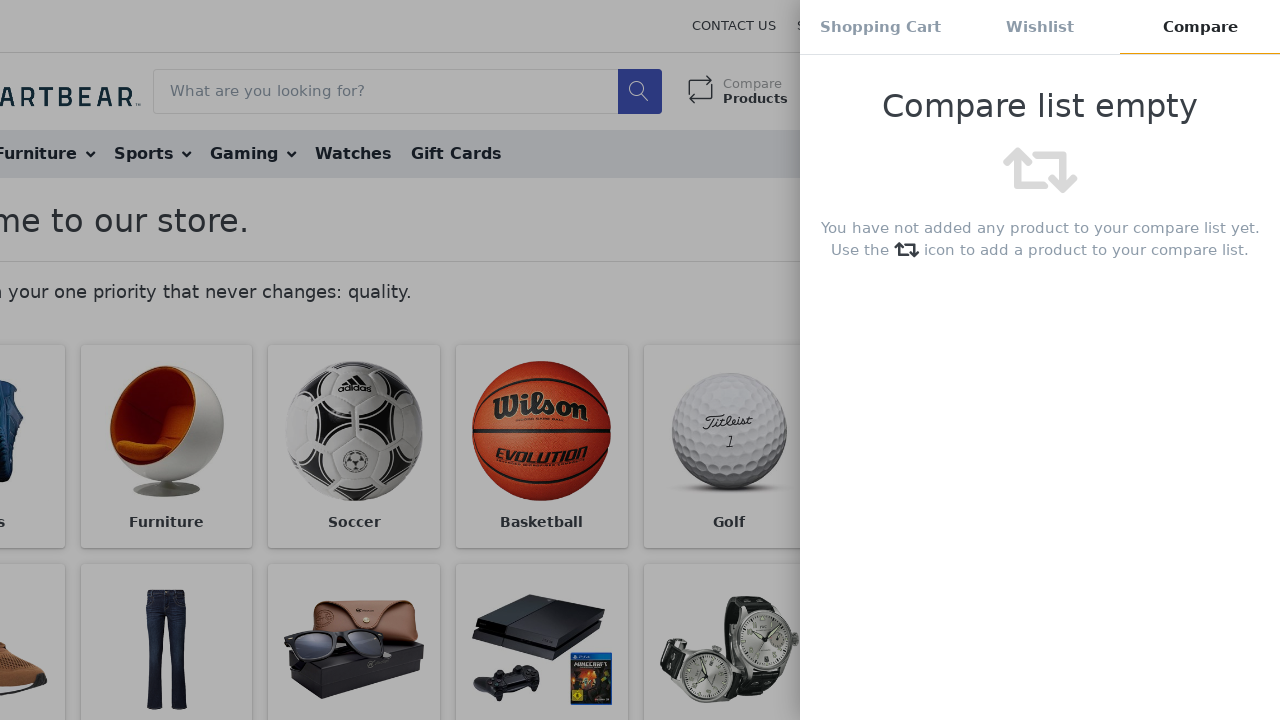